Tests the Python.org search functionality by entering a search term "pycon" into the search field and submitting the search form using the Enter key

Starting URL: http://www.python.org

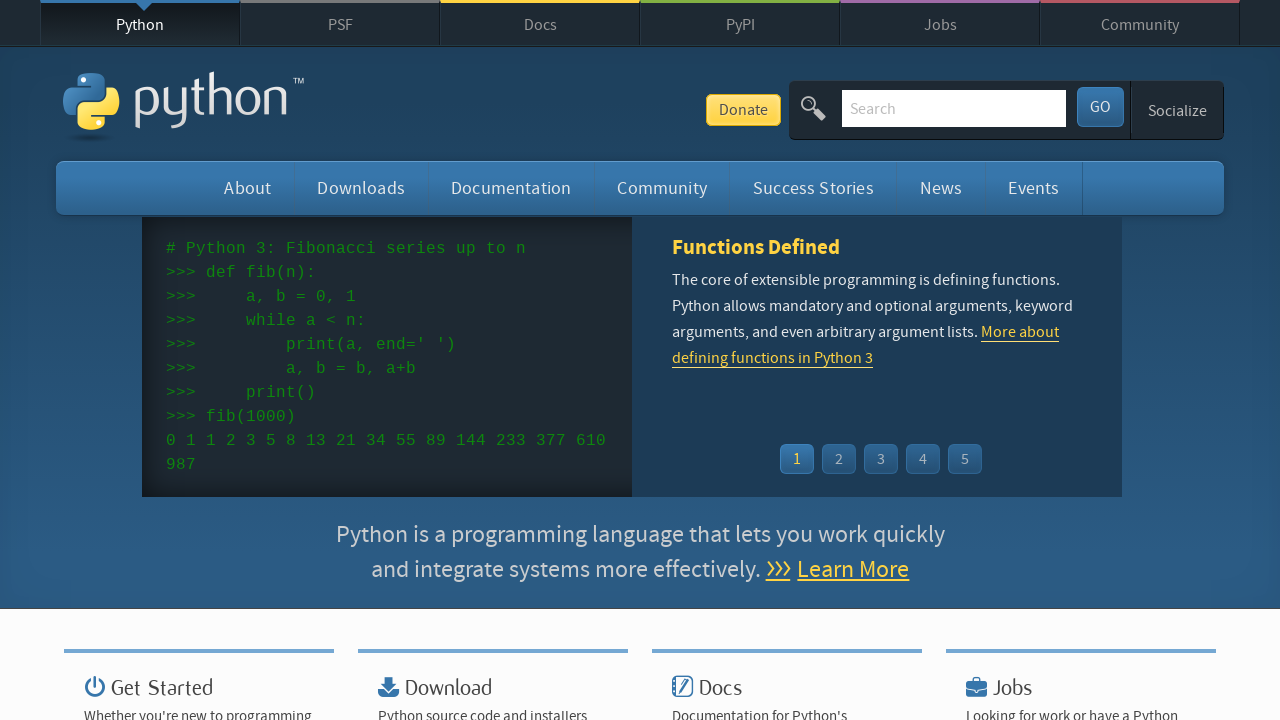

Cleared the search field on #id-search-field
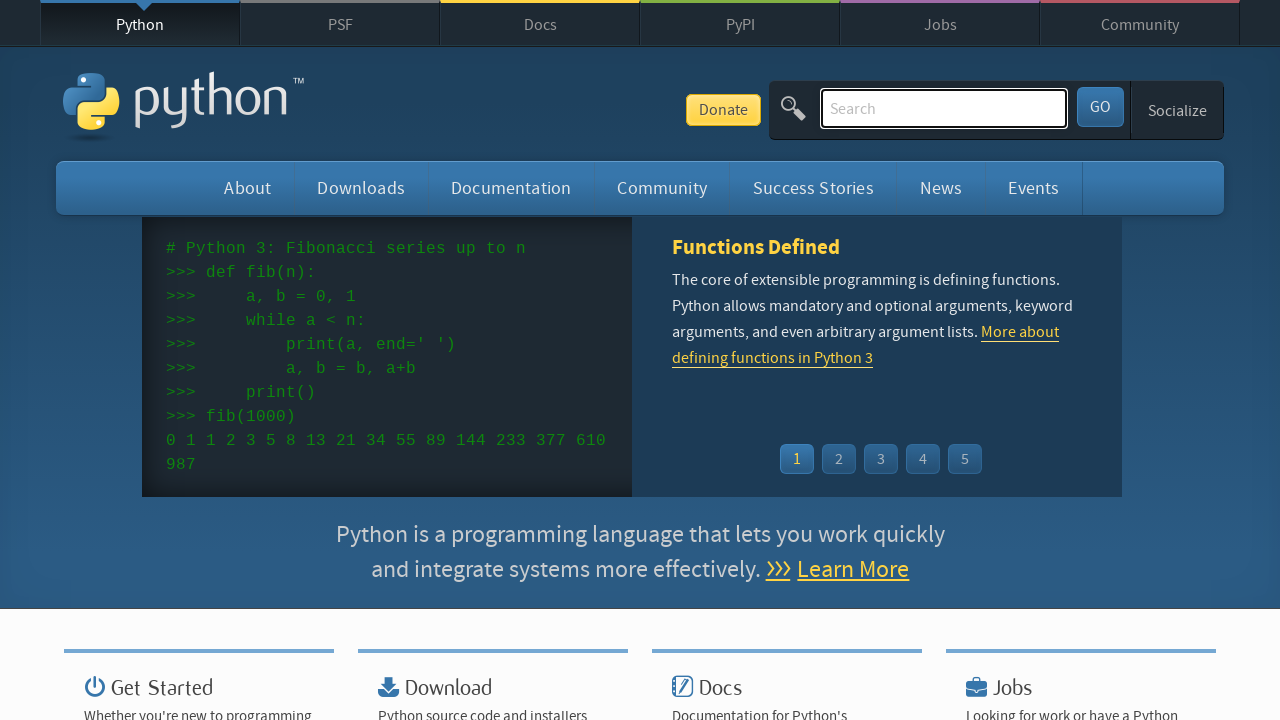

Entered search term 'pycon' into the search field on #id-search-field
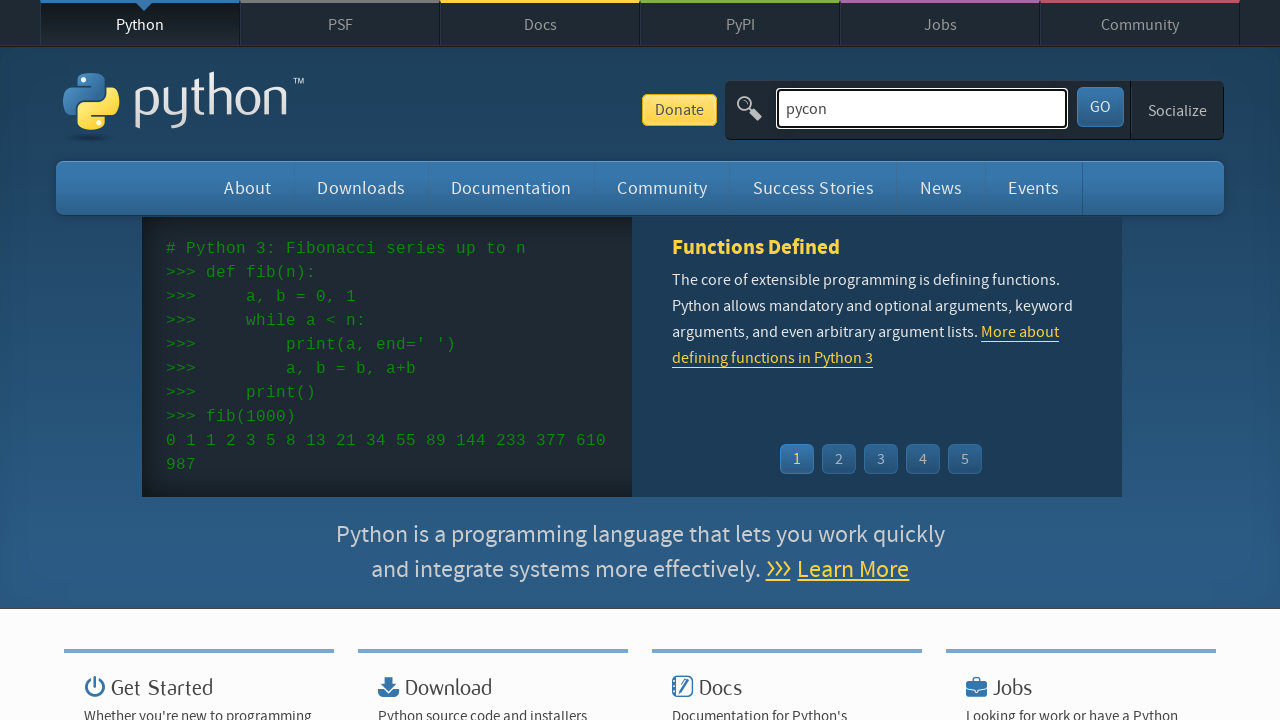

Pressed Enter to submit the search form on #id-search-field
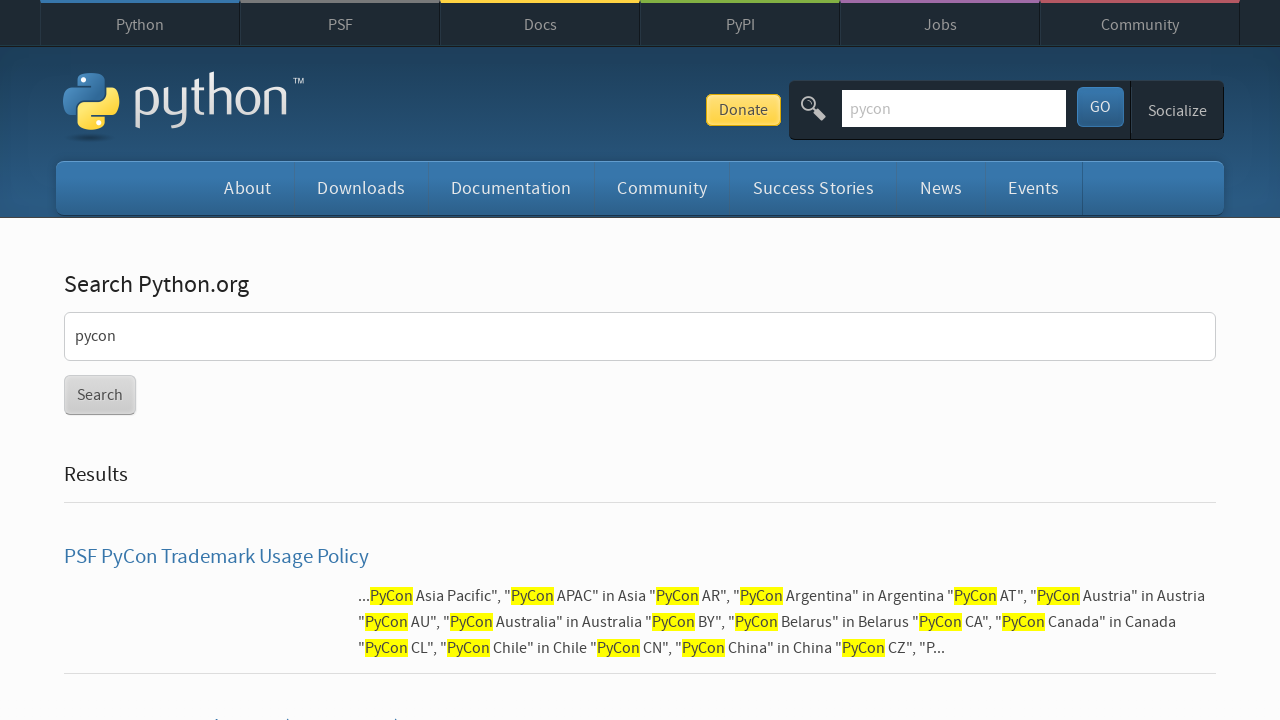

Search results loaded and network became idle
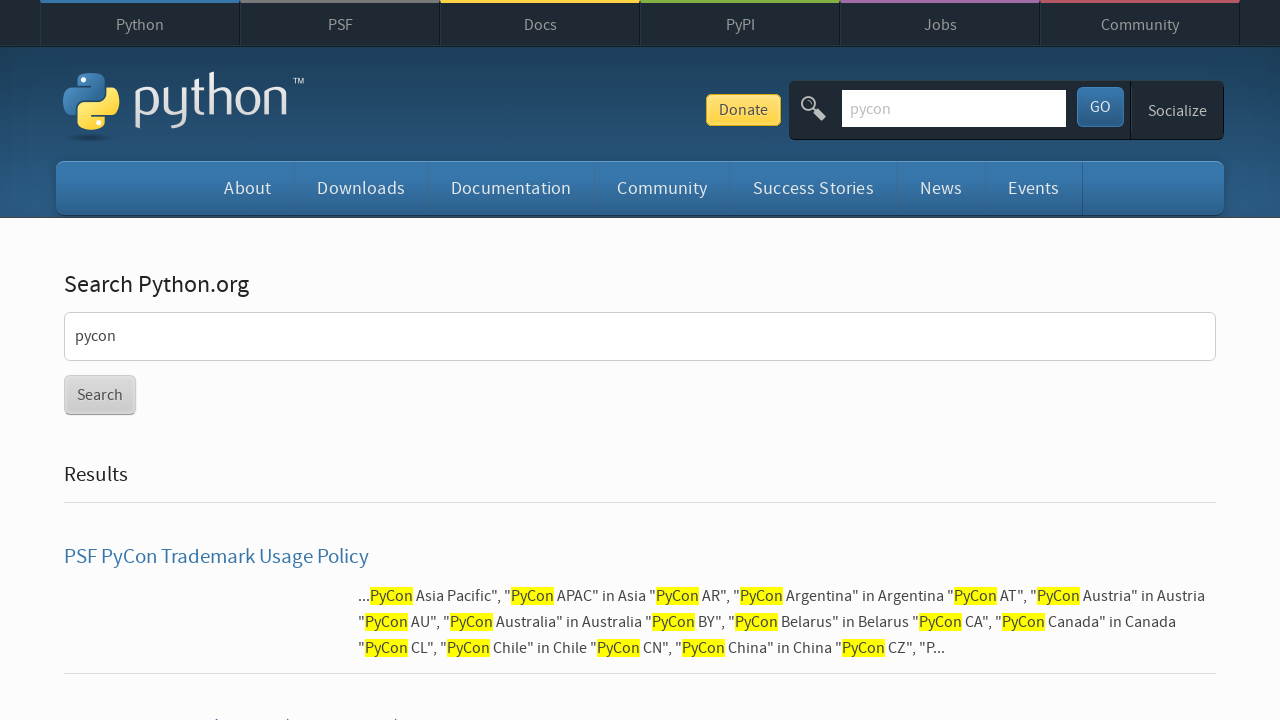

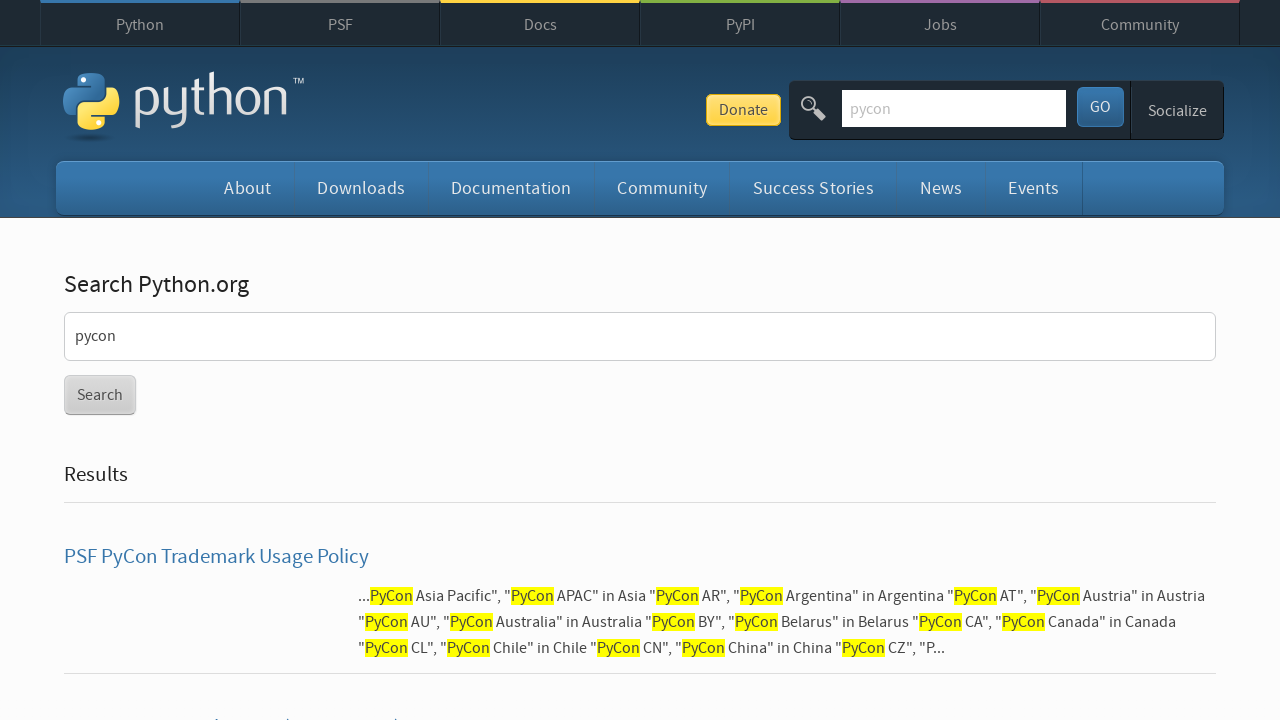